Tests the blog search functionality by opening the search field, entering an existing search term "cartão", and verifying that article results are displayed.

Starting URL: https://blogdoagi.com.br/

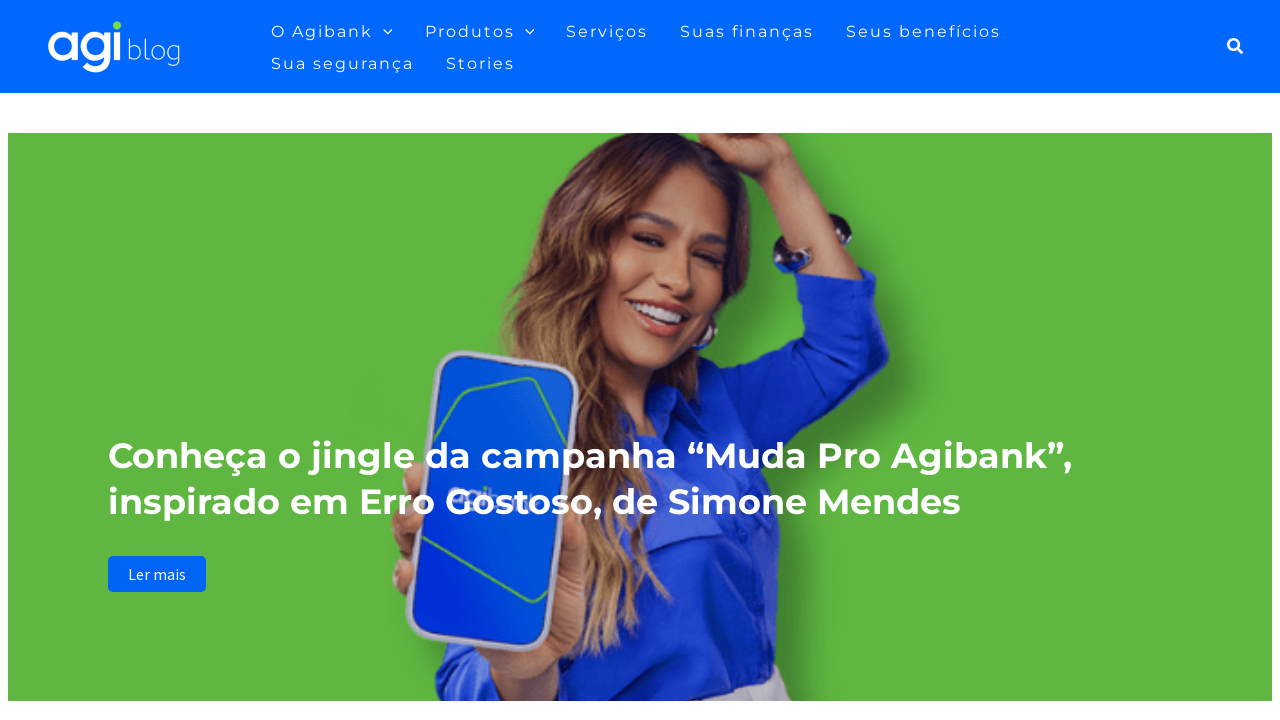

Clicked on search icon to open search field at (1236, 46) on a:has-text("Pesquisar")
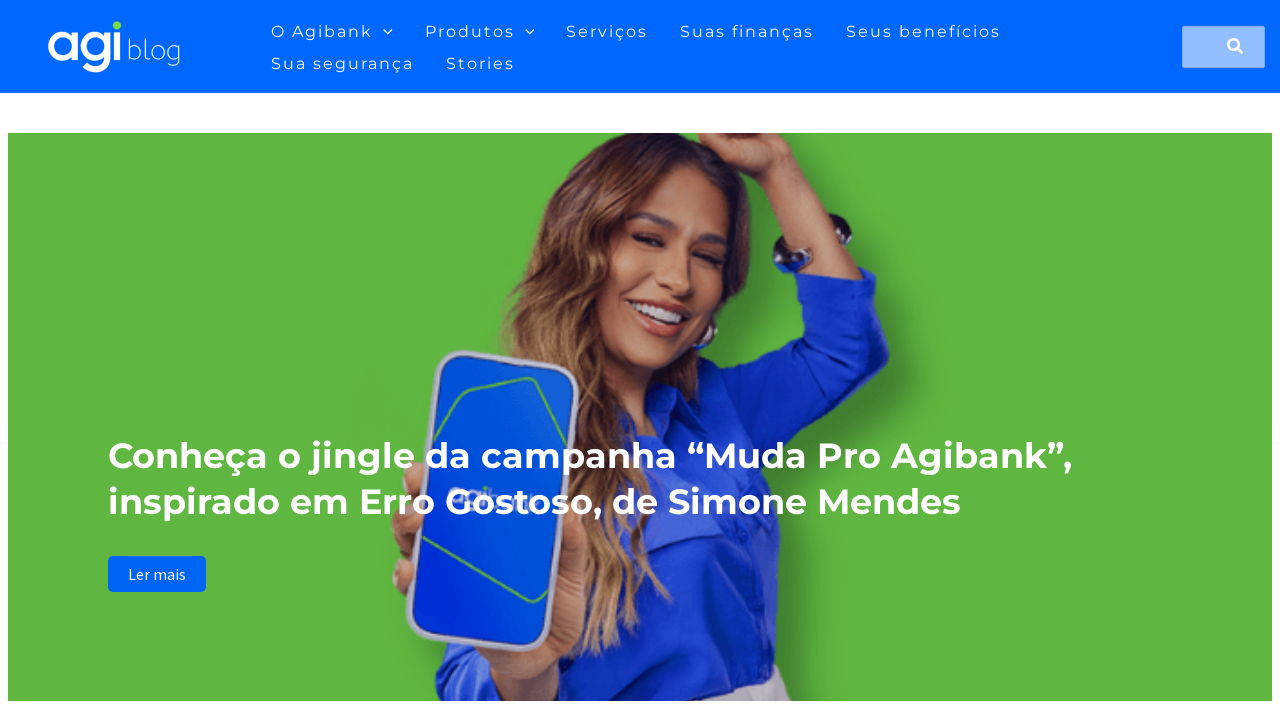

Search input field became visible
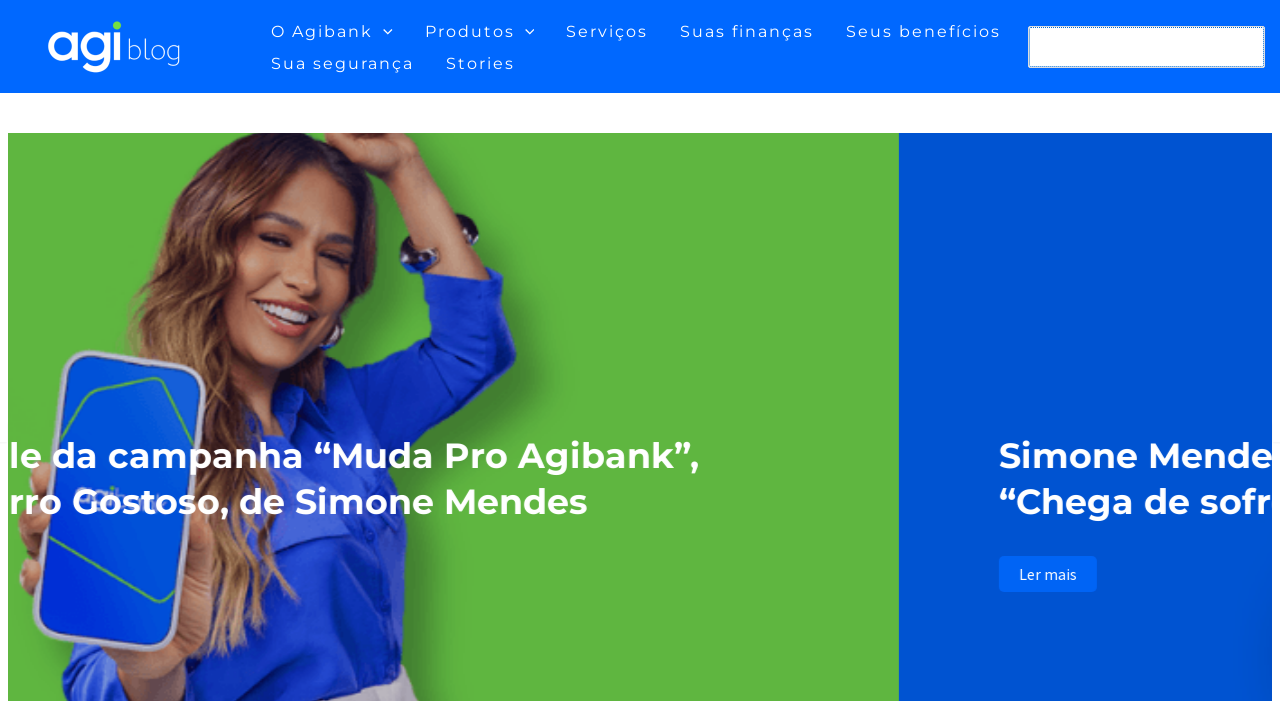

Clicked on search input field at (1146, 46) on input.search-field
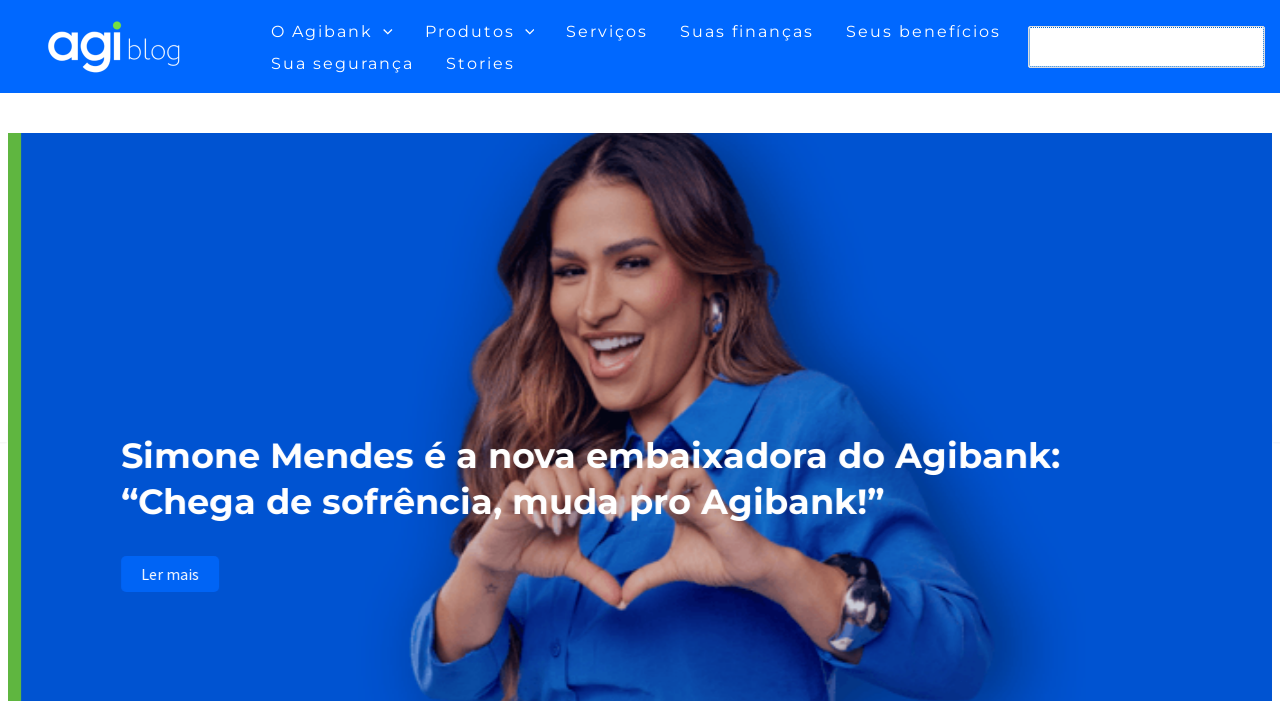

Filled search field with term 'cartão' on input.search-field
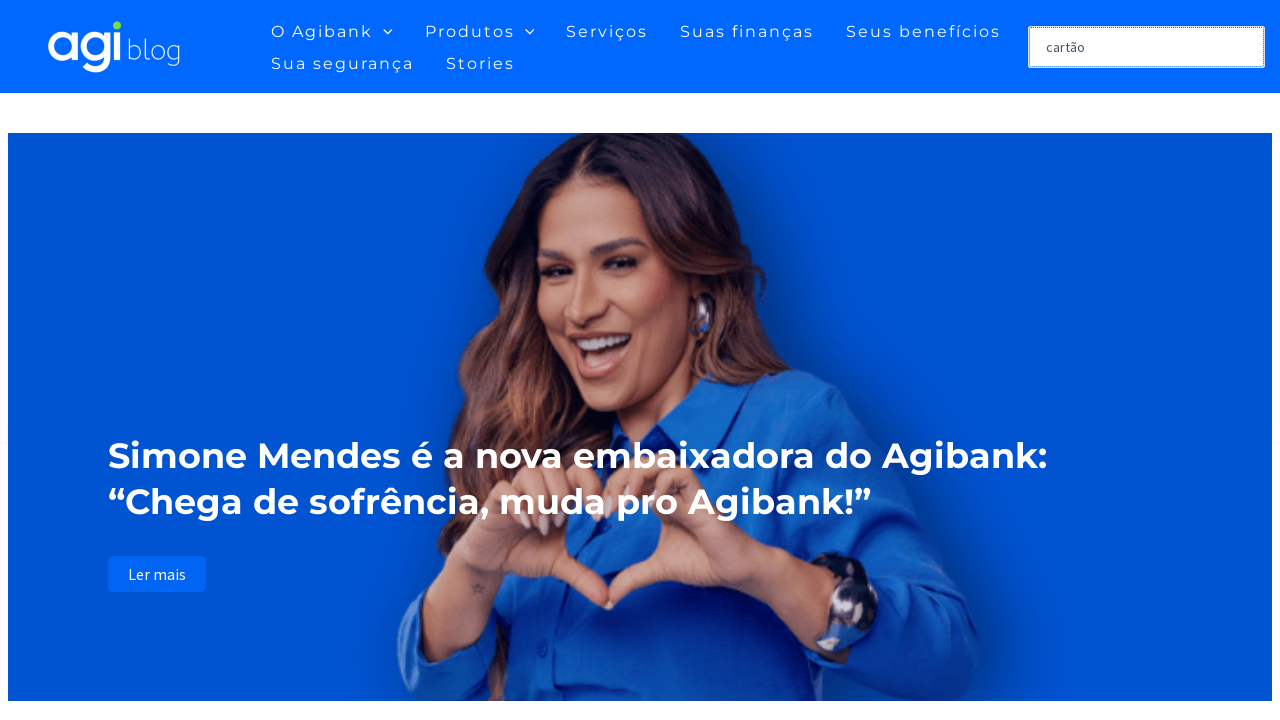

Pressed Enter to submit search
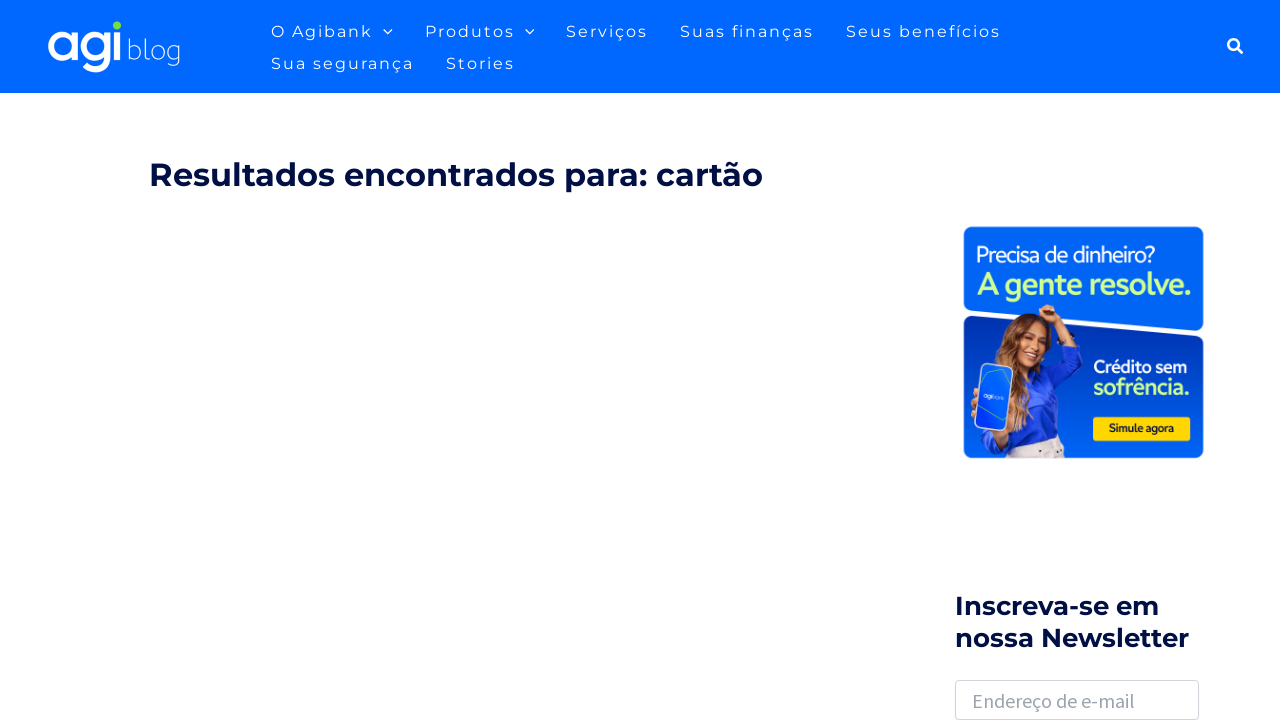

Article results appeared on the page
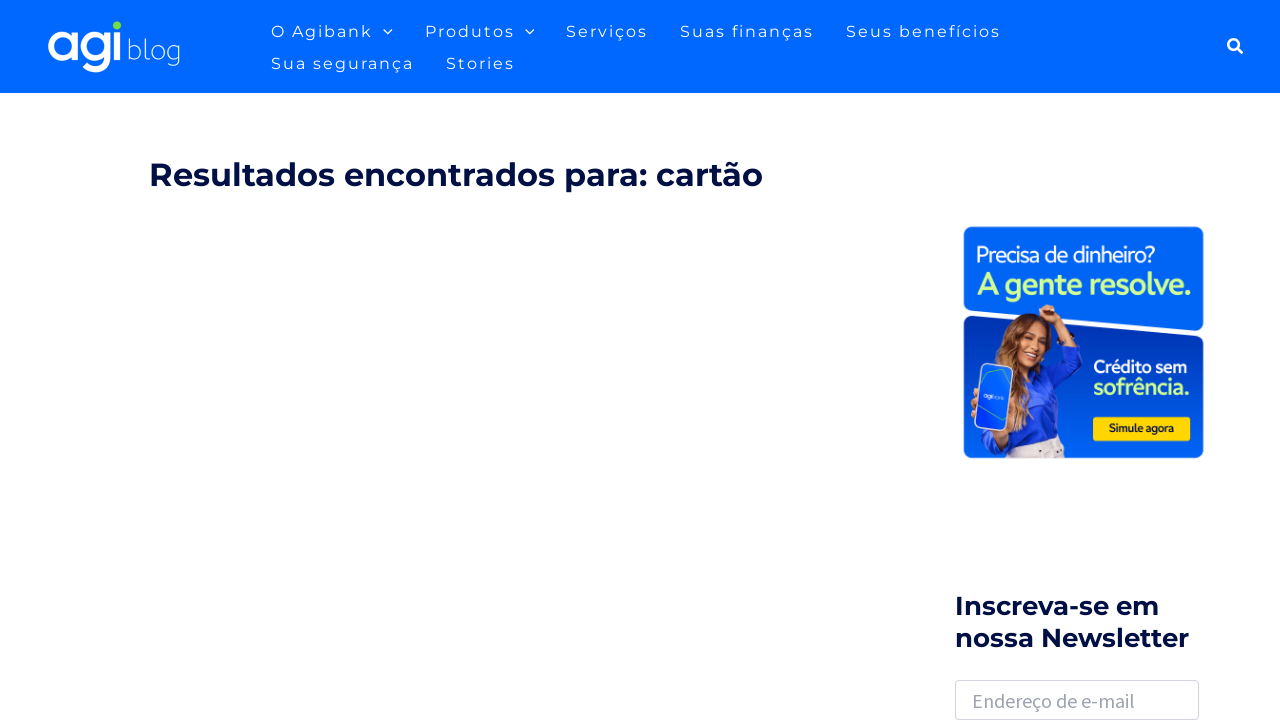

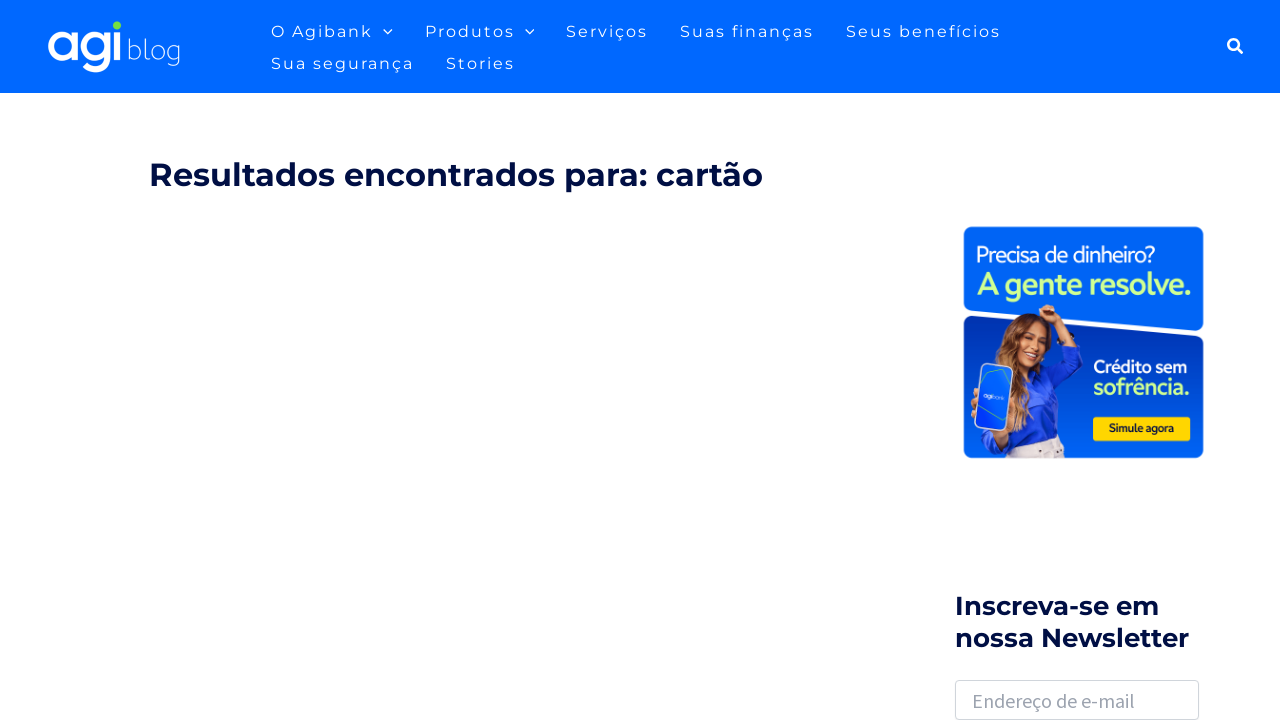